Tests an e-commerce vegetable shopping flow including search, adding items to cart, checkout, and applying a promo code with price validation

Starting URL: https://rahulshettyacademy.com/seleniumPractise/#/

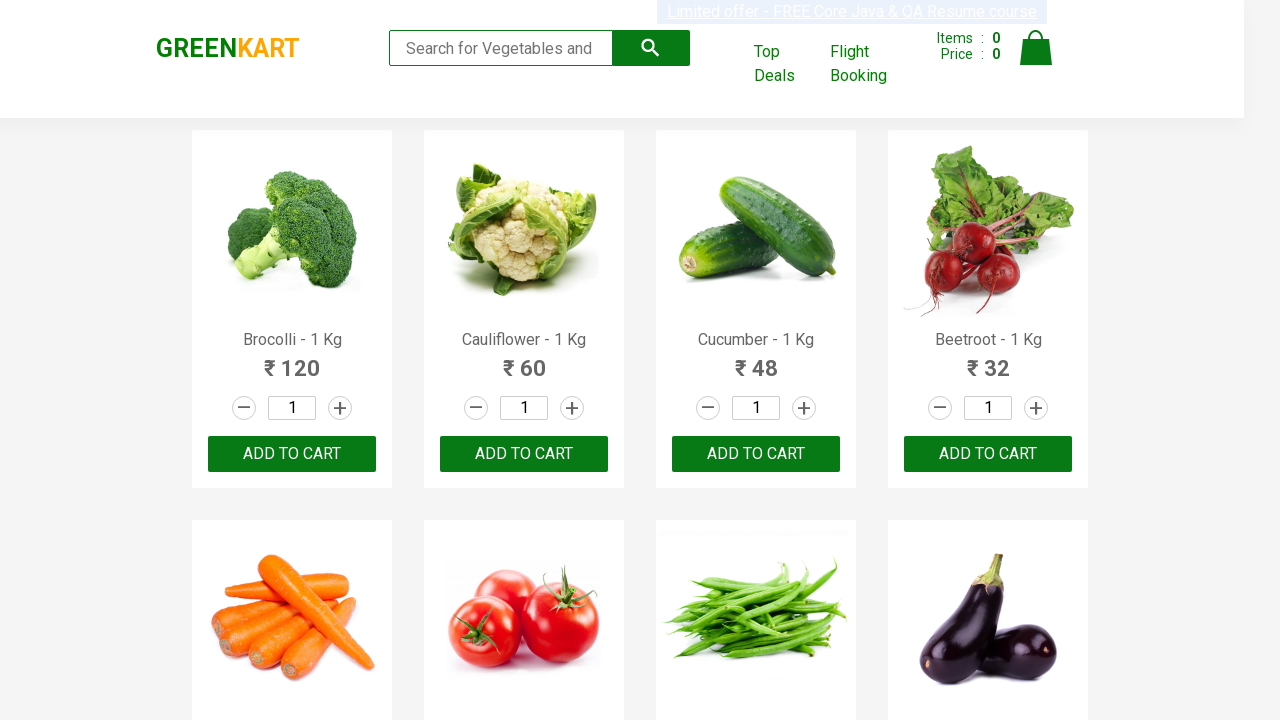

Filled search field with 'ber' to find vegetables on .search-keyword
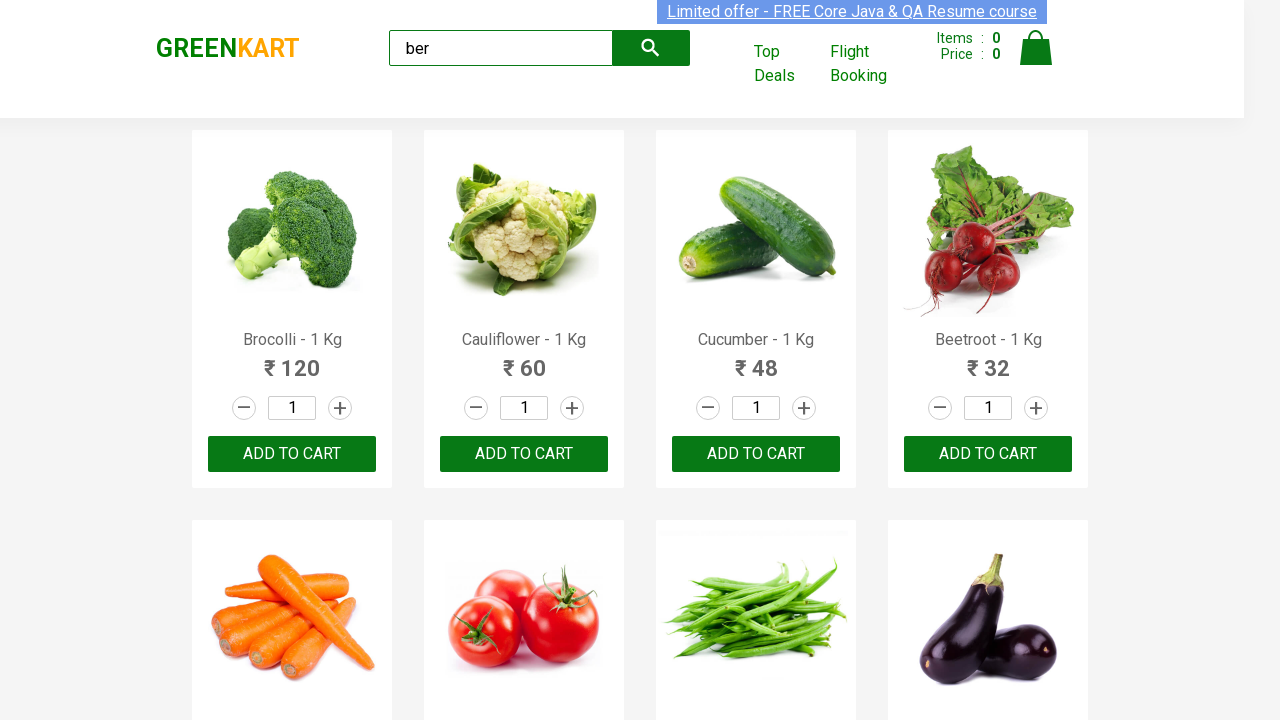

Waited for search results to load
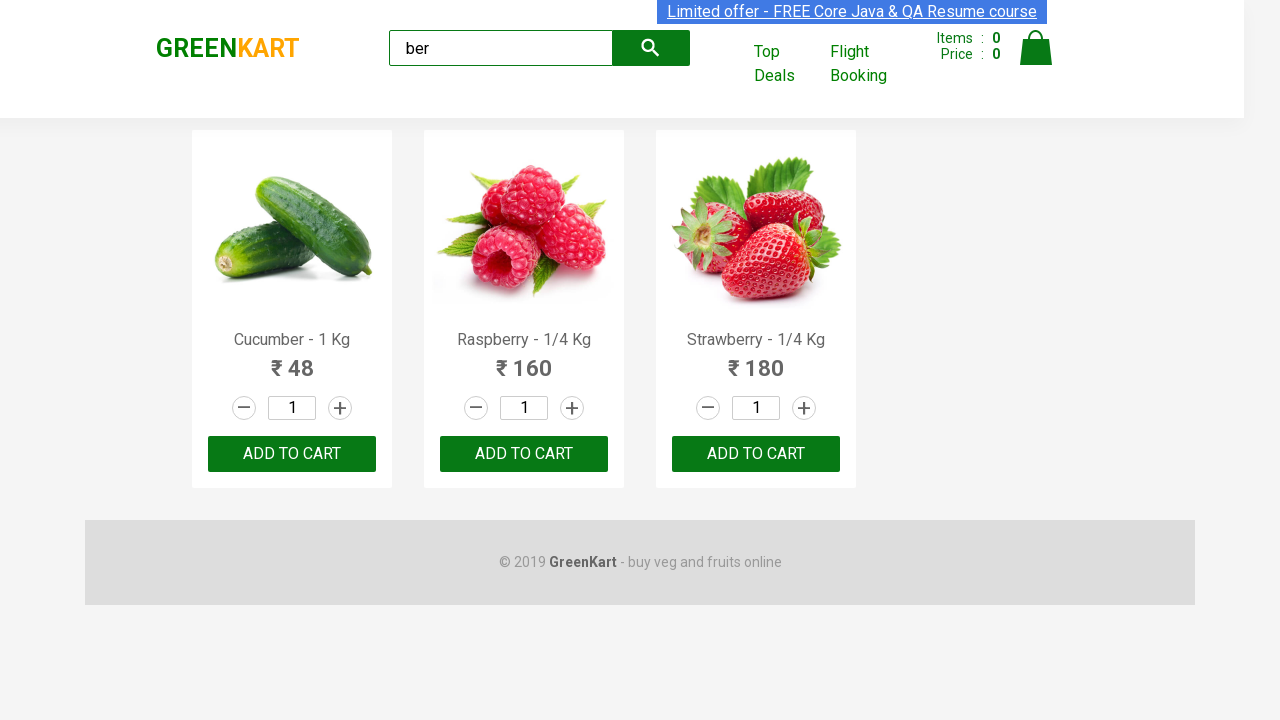

Located all vegetable products matching search
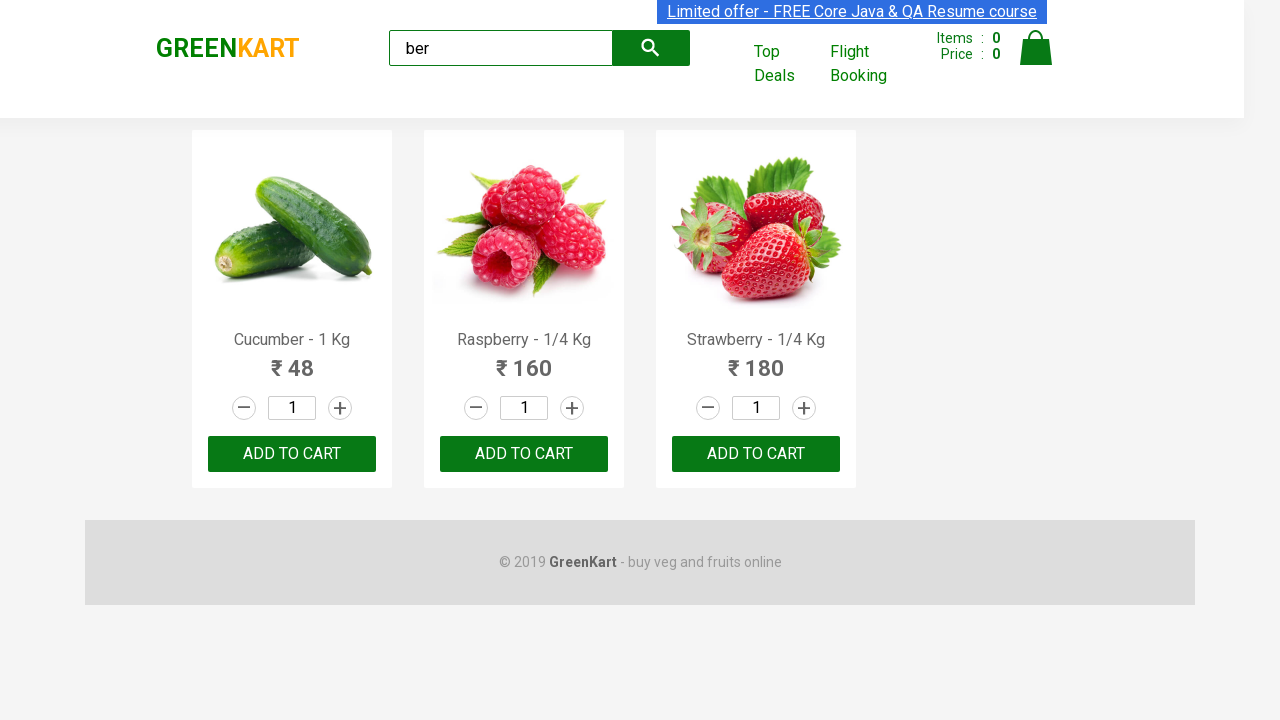

Added vegetable 1 to cart at (292, 454) on xpath=//div[@class='product'] >> nth=0 >> button:has-text('ADD TO CART')
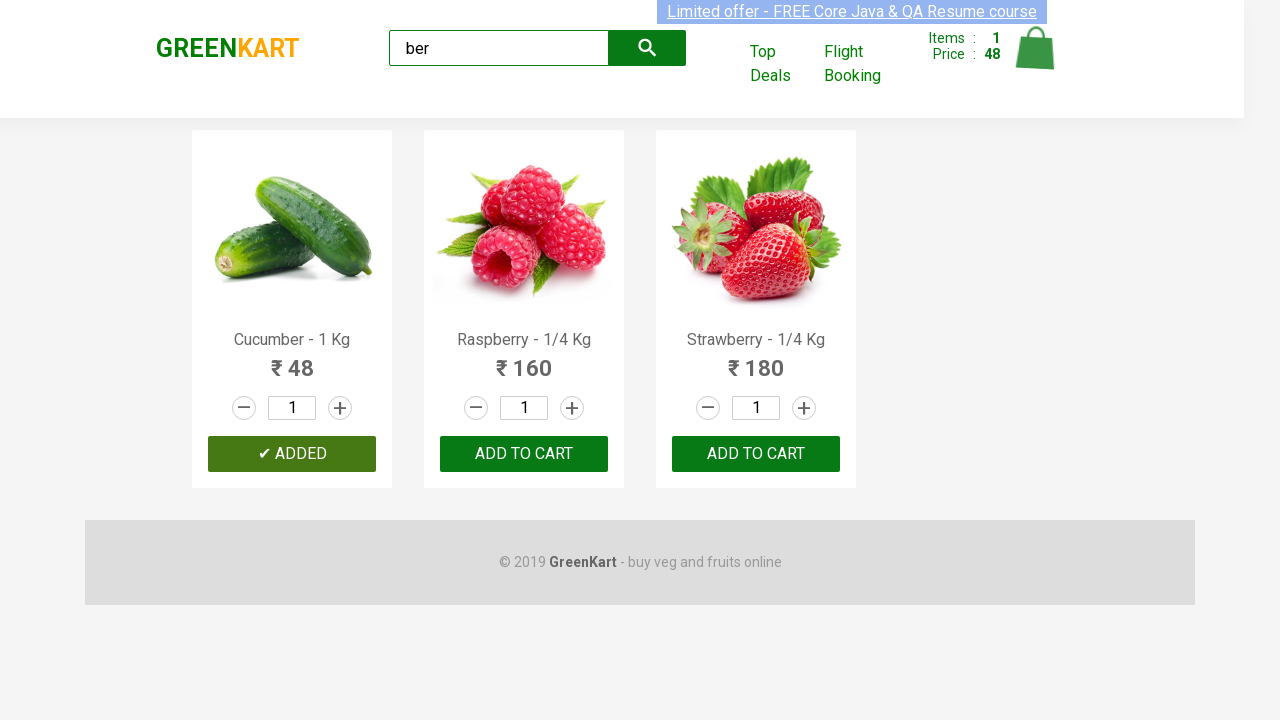

Added vegetable 2 to cart at (524, 454) on xpath=//div[@class='product'] >> nth=1 >> button:has-text('ADD TO CART')
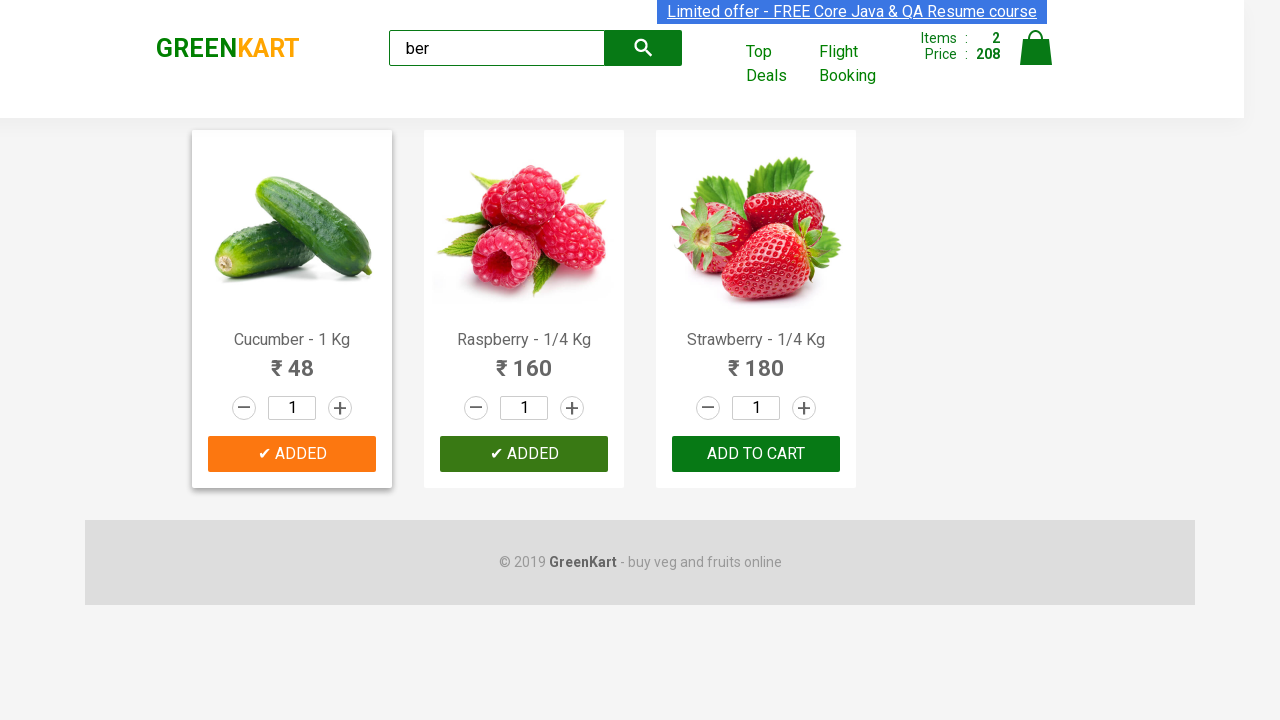

Added vegetable 3 to cart at (756, 454) on xpath=//div[@class='product'] >> nth=2 >> button:has-text('ADD TO CART')
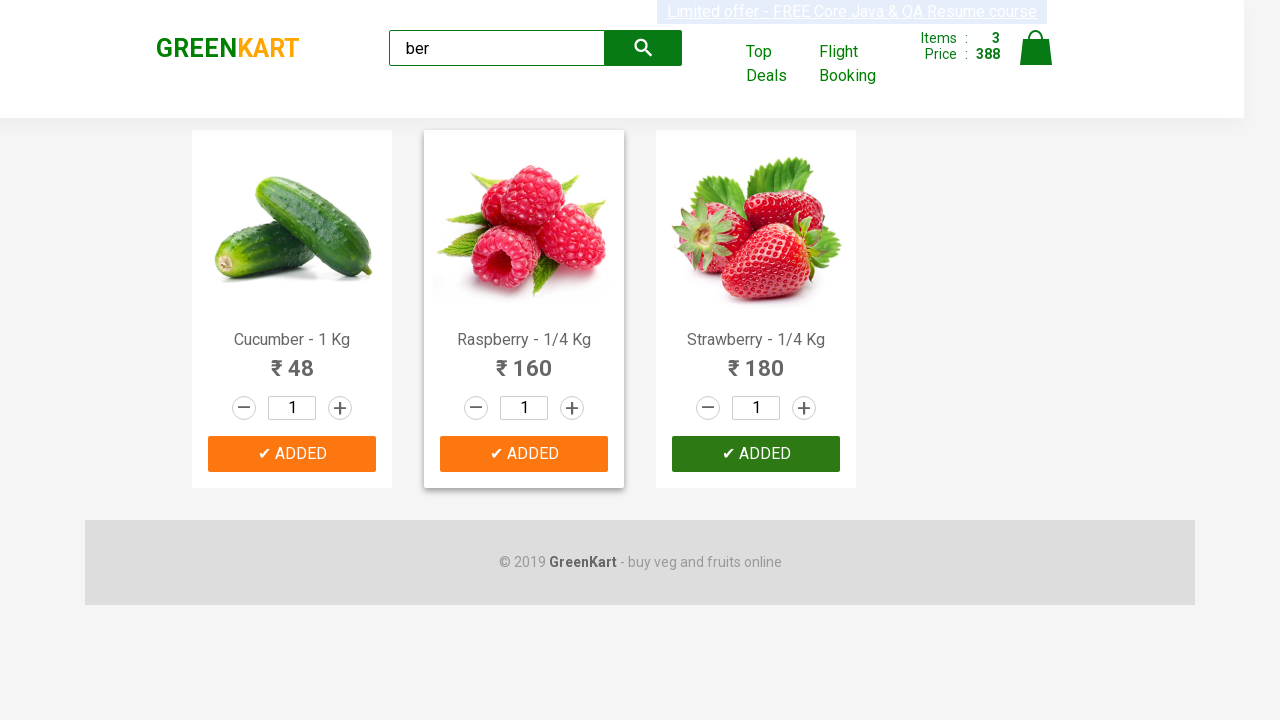

Clicked on cart icon to view cart at (1036, 48) on img[alt='Cart']
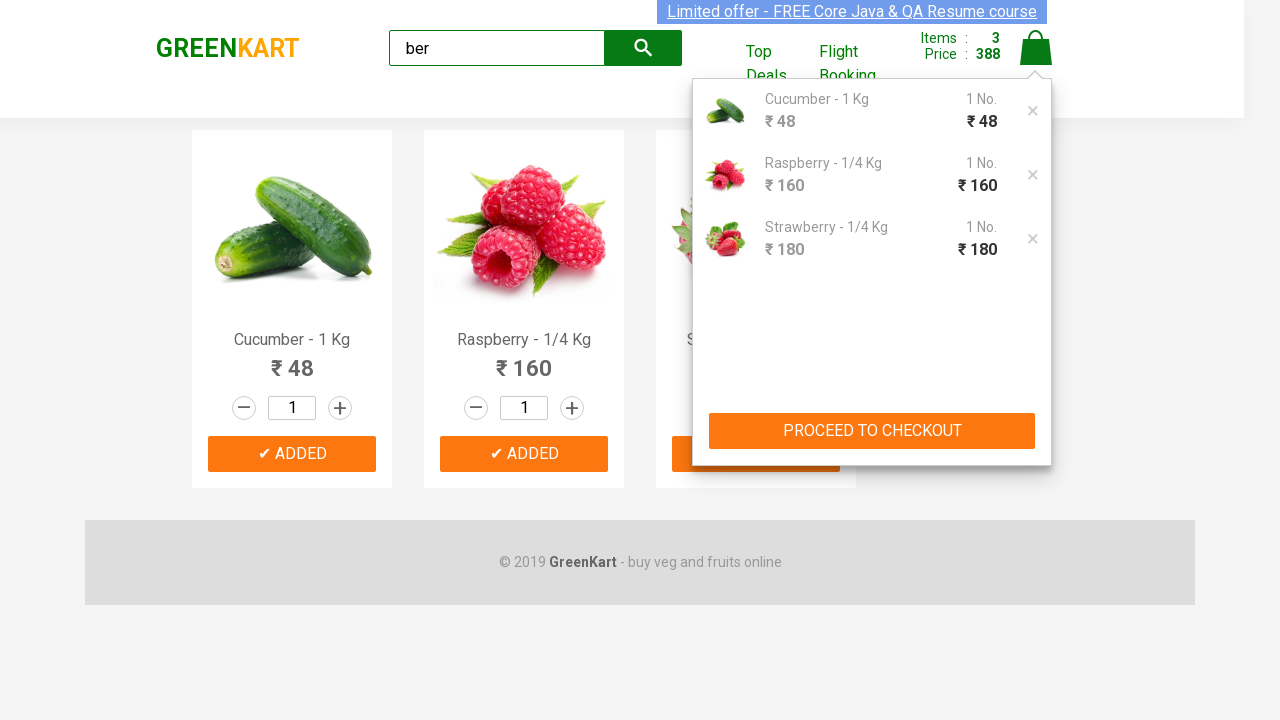

Clicked PROCEED TO CHECKOUT button at (872, 431) on xpath=//button[text()='PROCEED TO CHECKOUT']
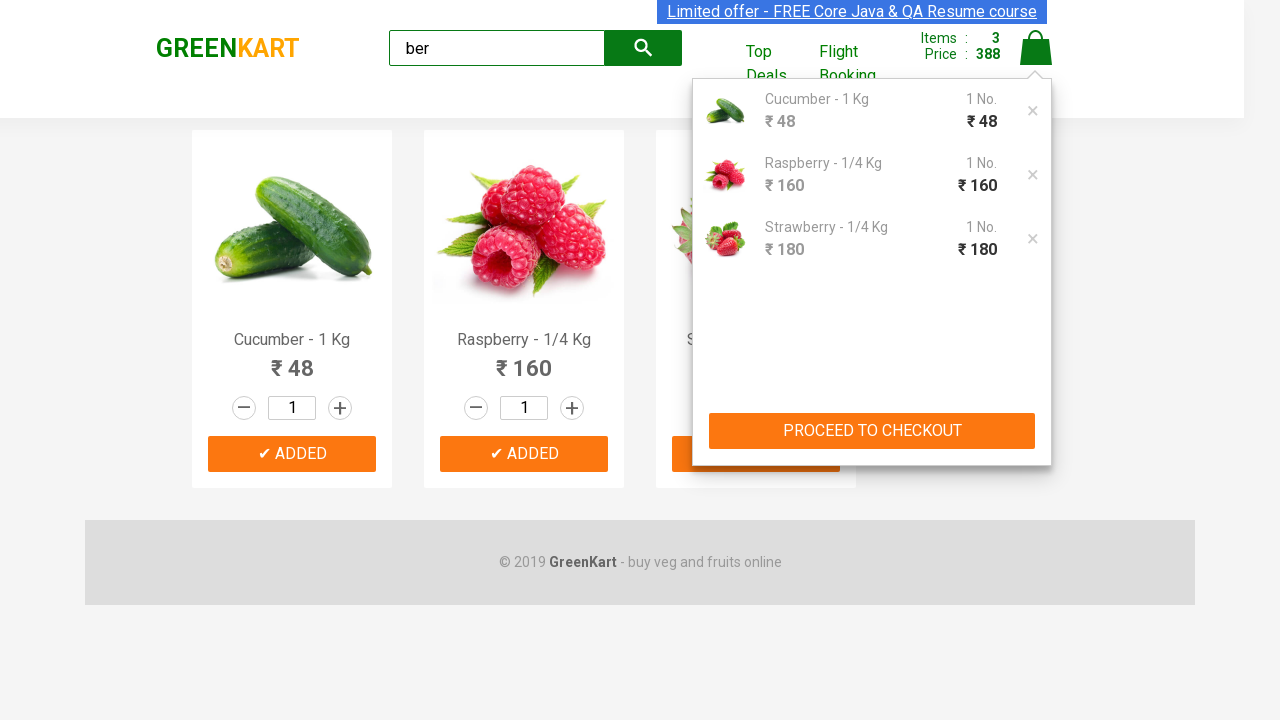

Entered promo code 'rahulshettyacademy' on .promoCode
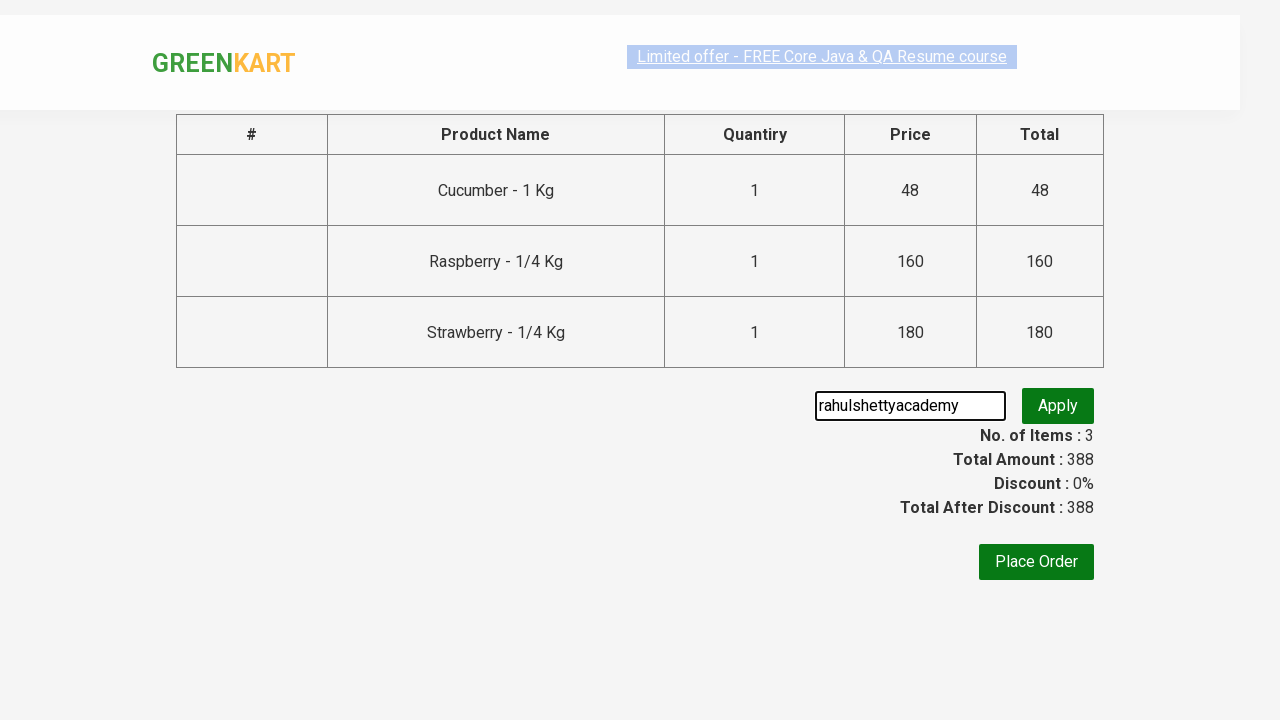

Clicked button to apply promo code at (1058, 406) on .promoBtn
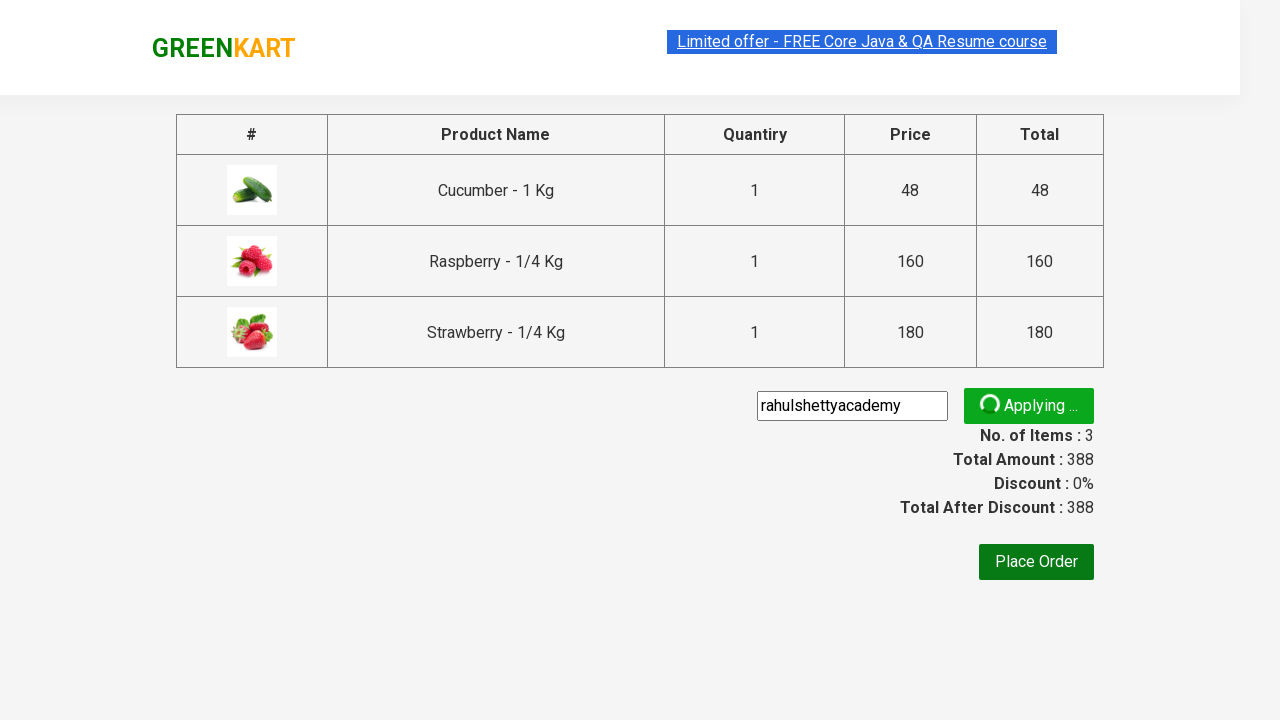

Promo code successfully applied and discount info displayed
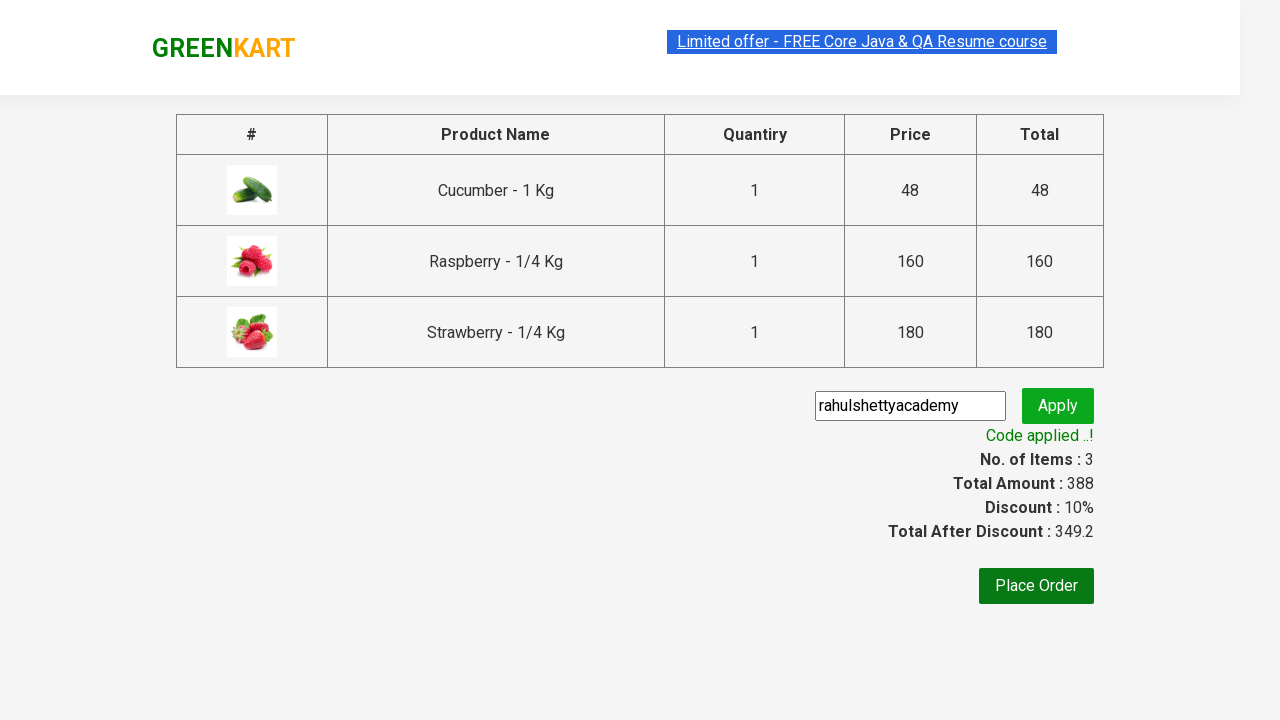

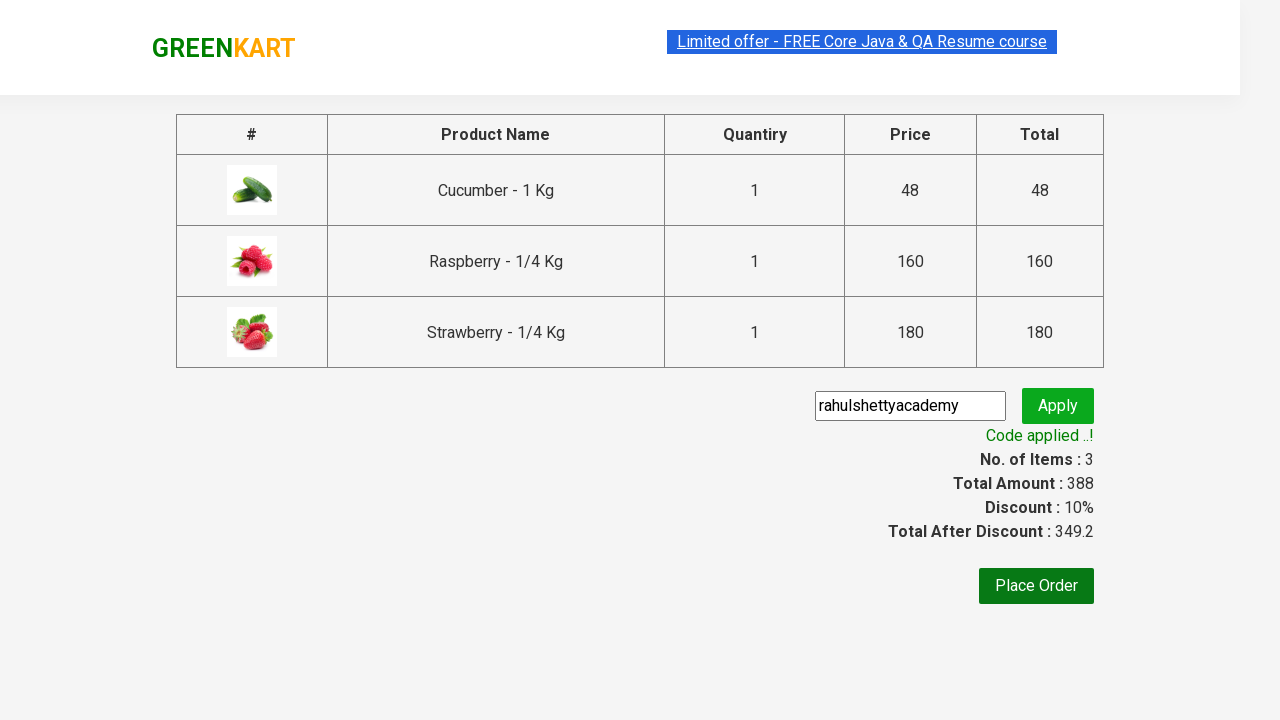